Verifies that the lead form title displays the correct text "Empieza a Aprender Inglés"

Starting URL: https://www.stg.openenglish.com/

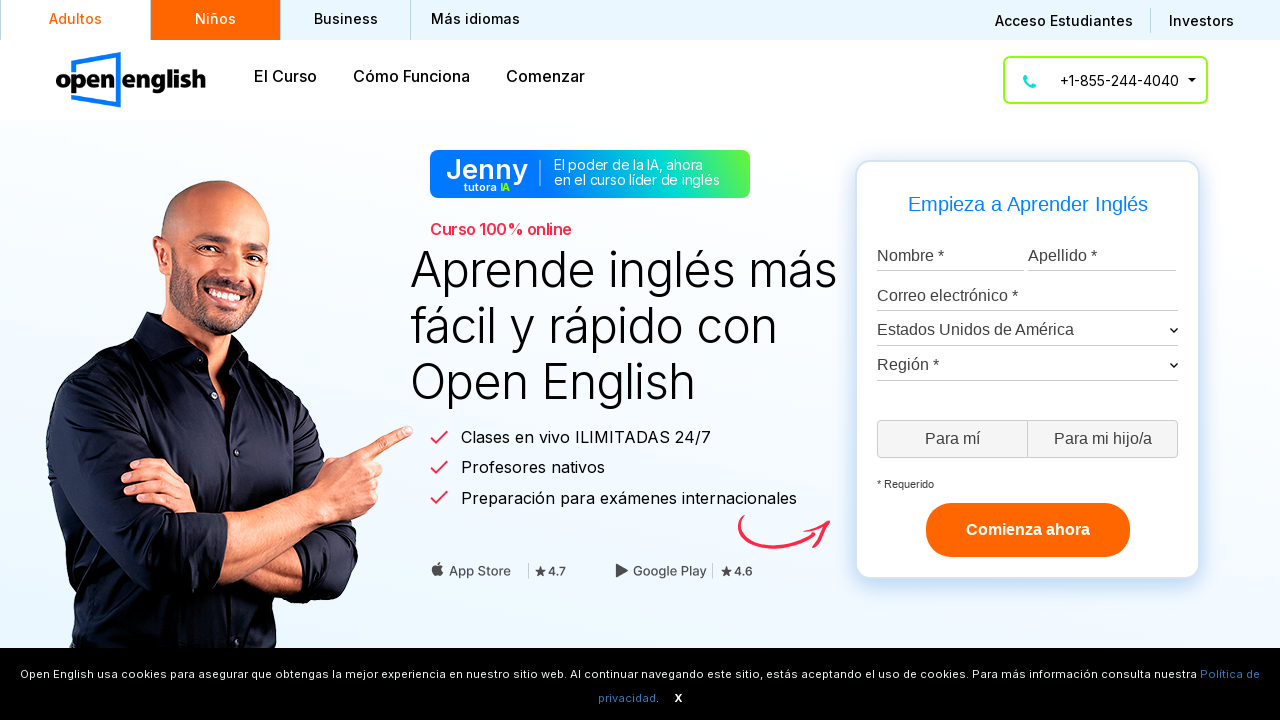

Navigated to https://www.stg.openenglish.com/
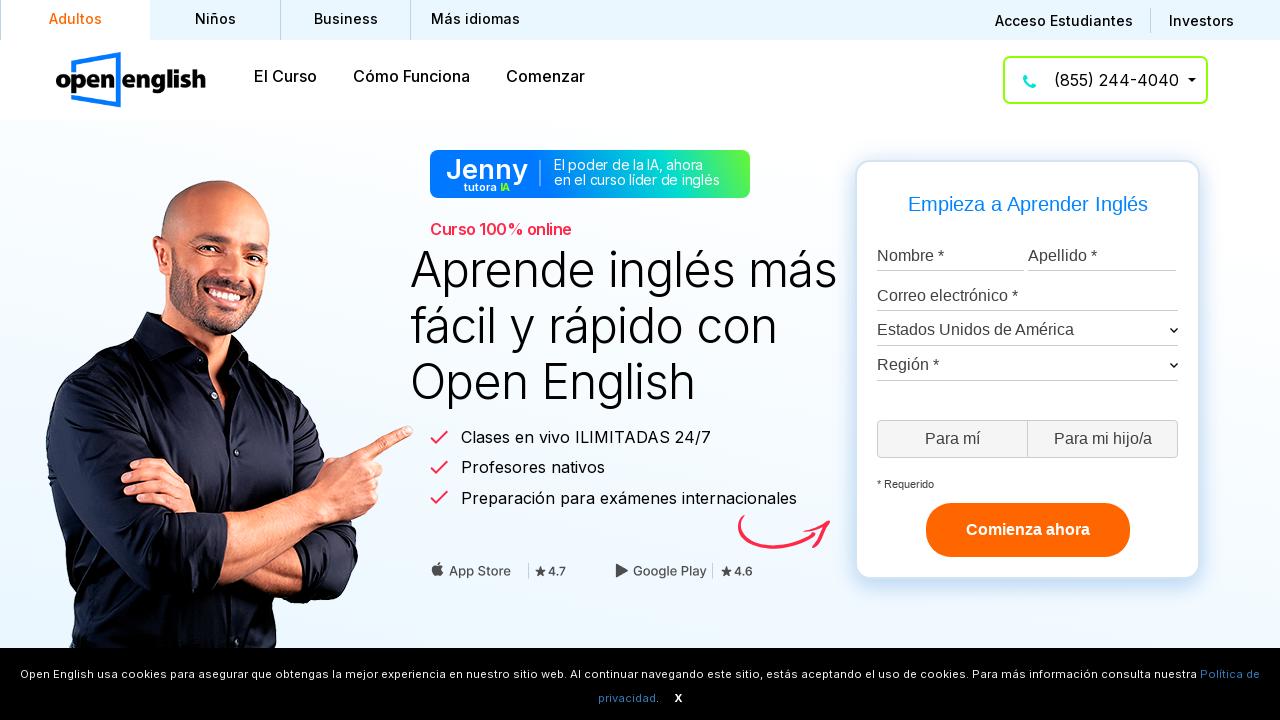

Lead form title element loaded
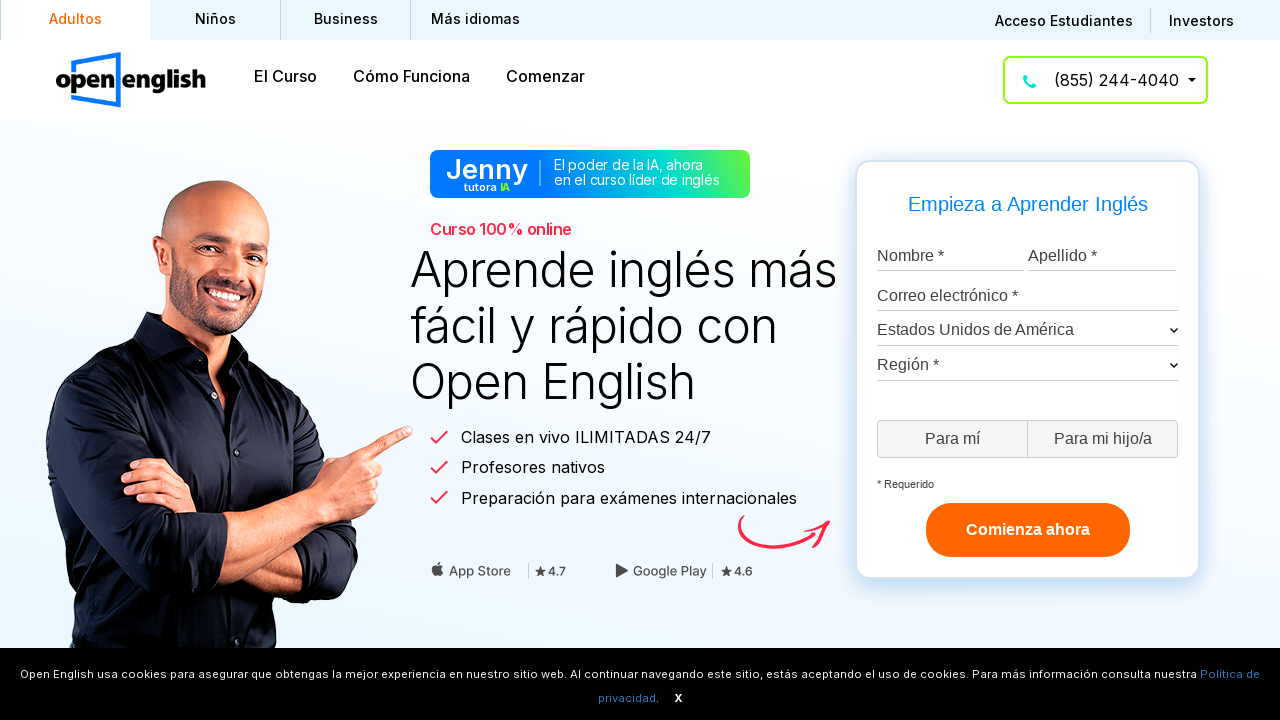

Verified lead form title displays 'Empieza a Aprender Inglés'
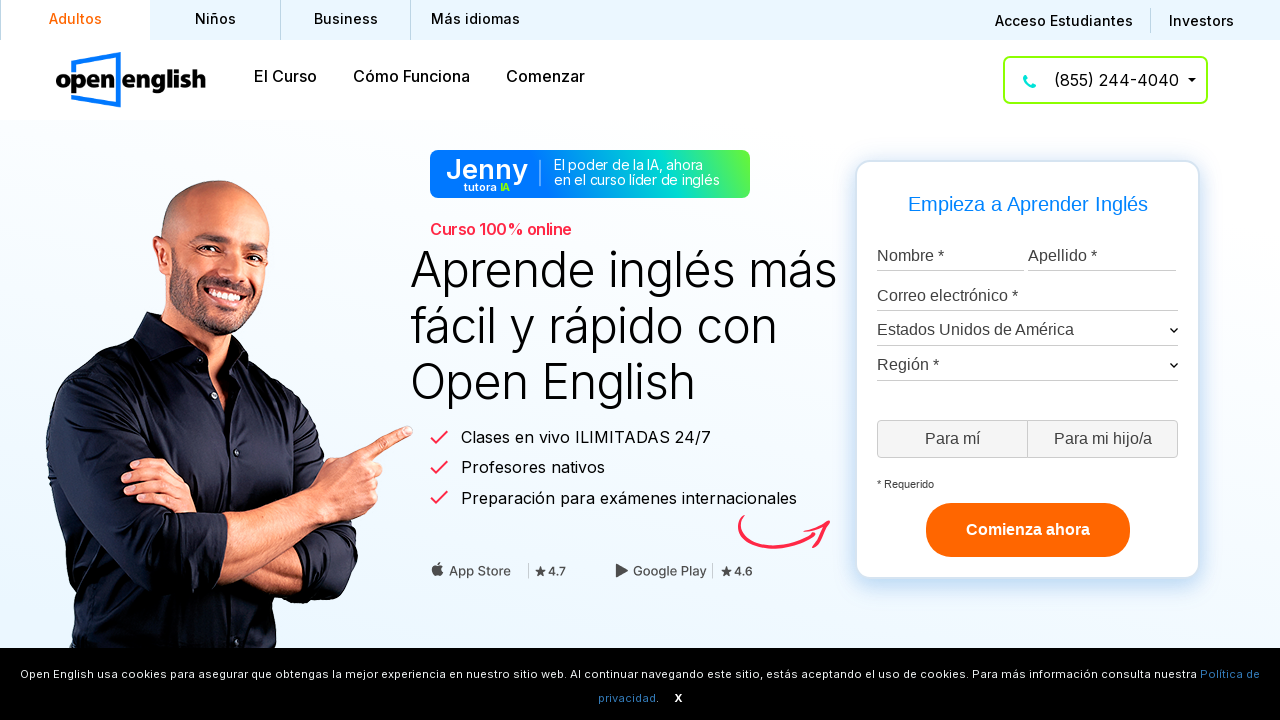

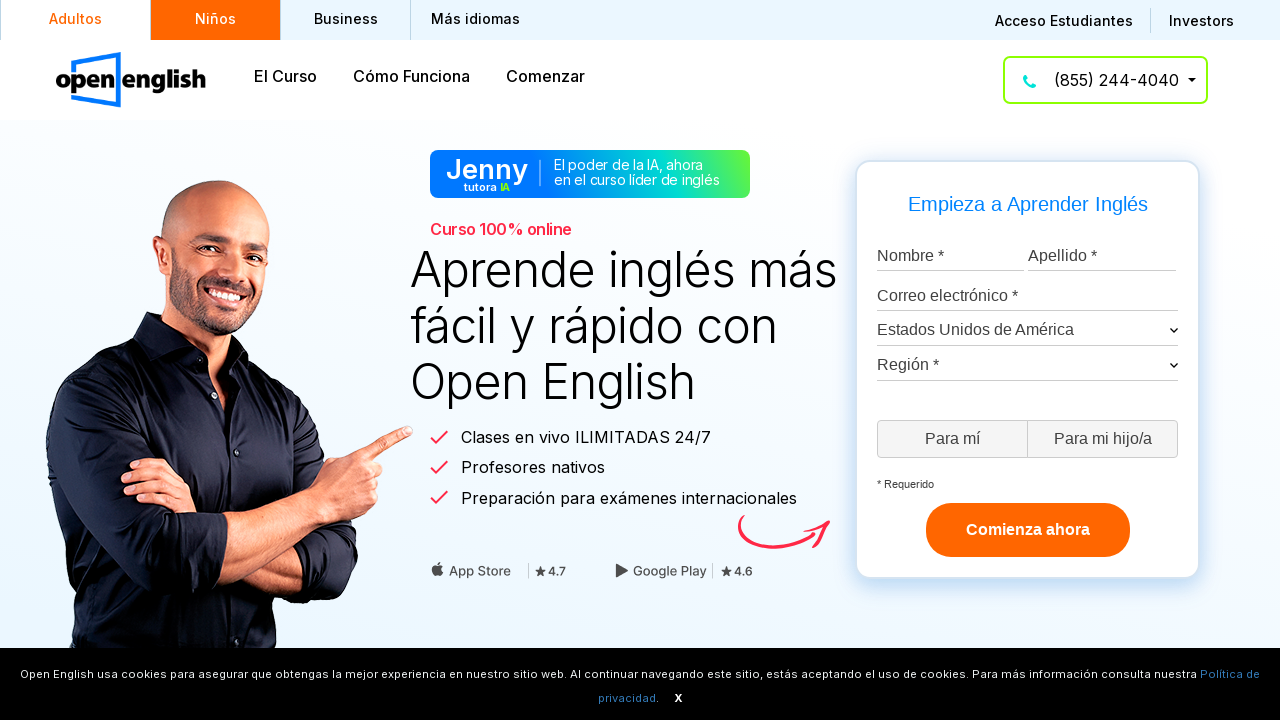